Verifies that the company logo is displayed on the login page

Starting URL: https://opensource-demo.orangehrmlive.com/web/index.php/auth/login

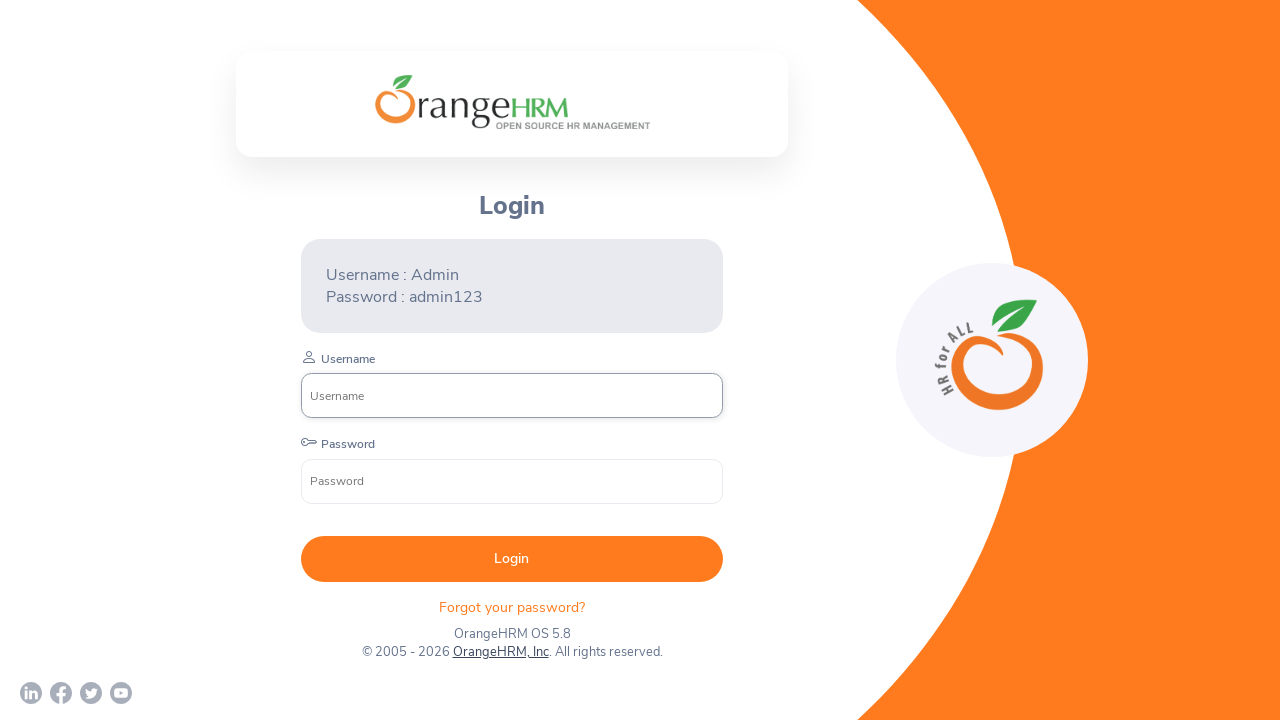

Waited for company logo to be present on login page
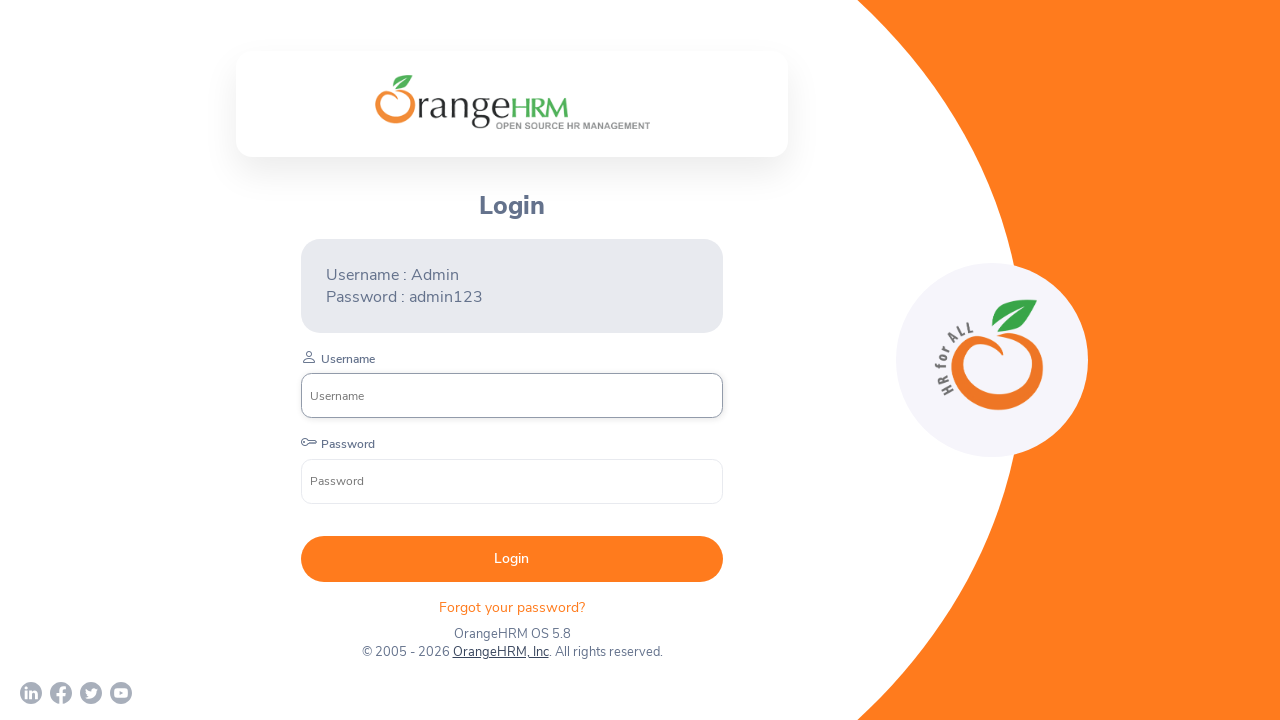

Verified company logo is visible on login page
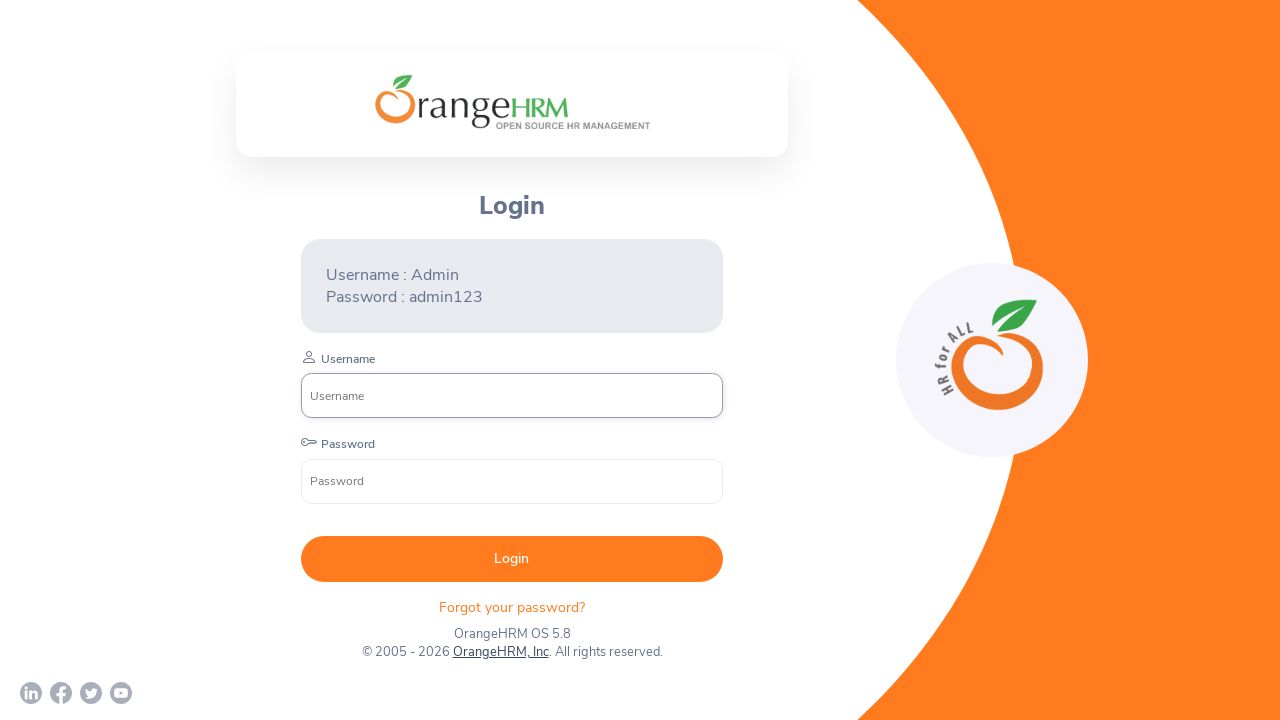

Printed logo visibility status: True
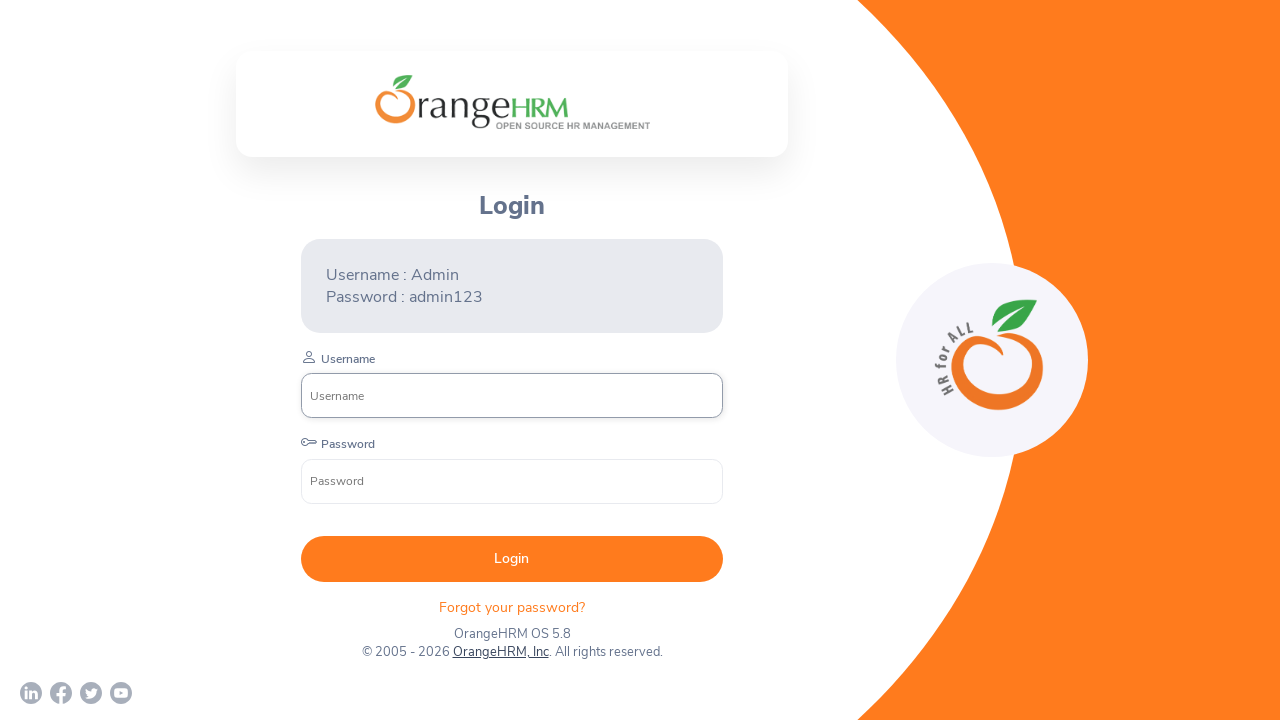

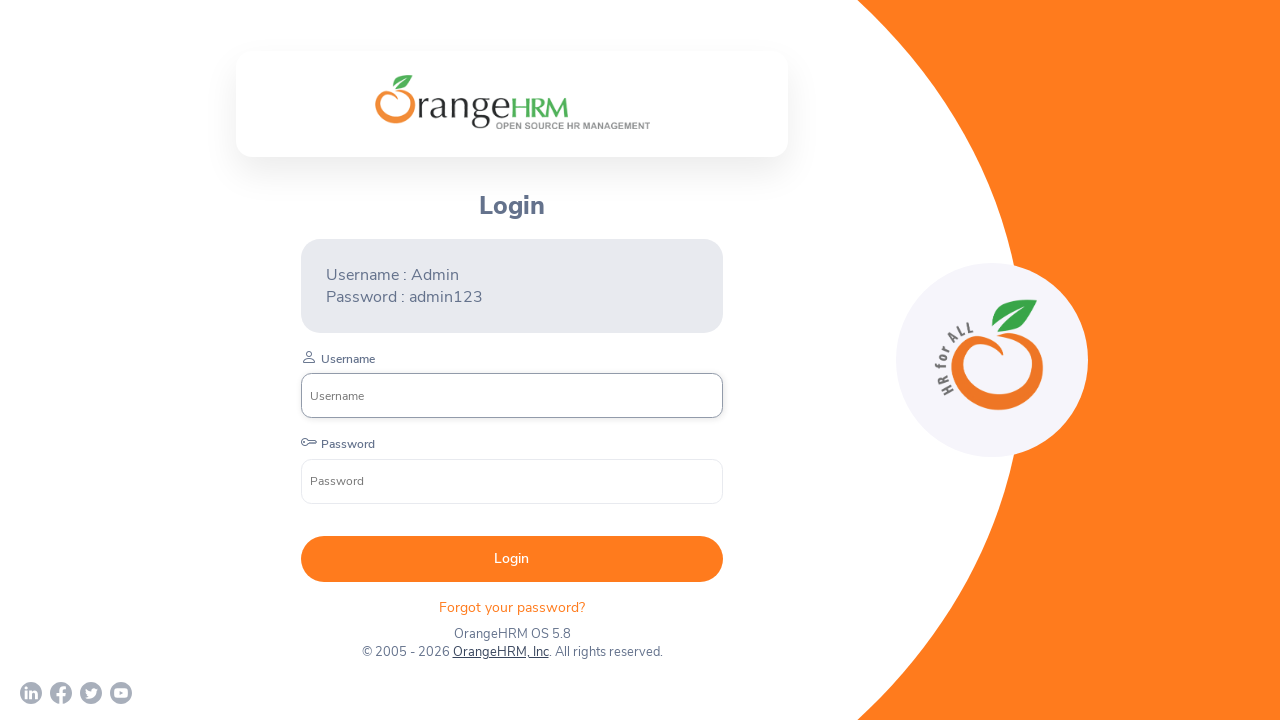